Tests A/B test opt-out functionality by visiting the page, verifying the A/B test heading is present, then adding an opt-out cookie, refreshing, and verifying the page shows "No A/B Test".

Starting URL: http://the-internet.herokuapp.com/abtest

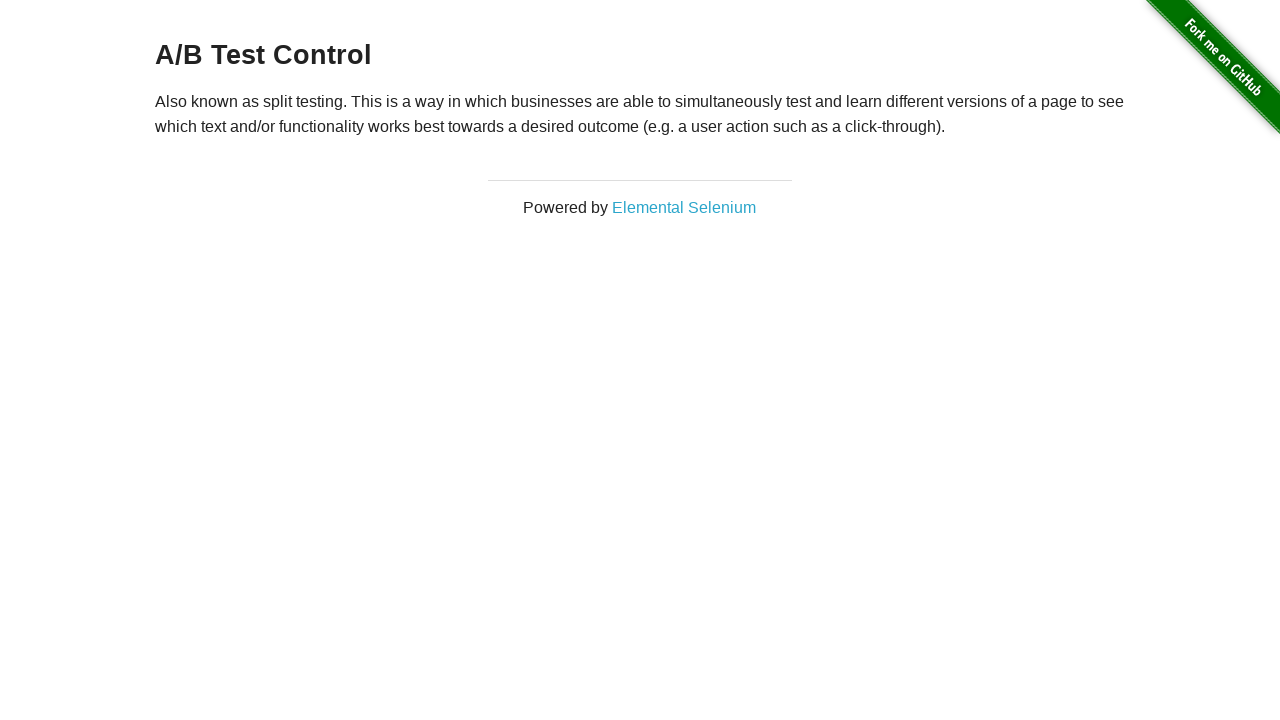

Located h3 heading element
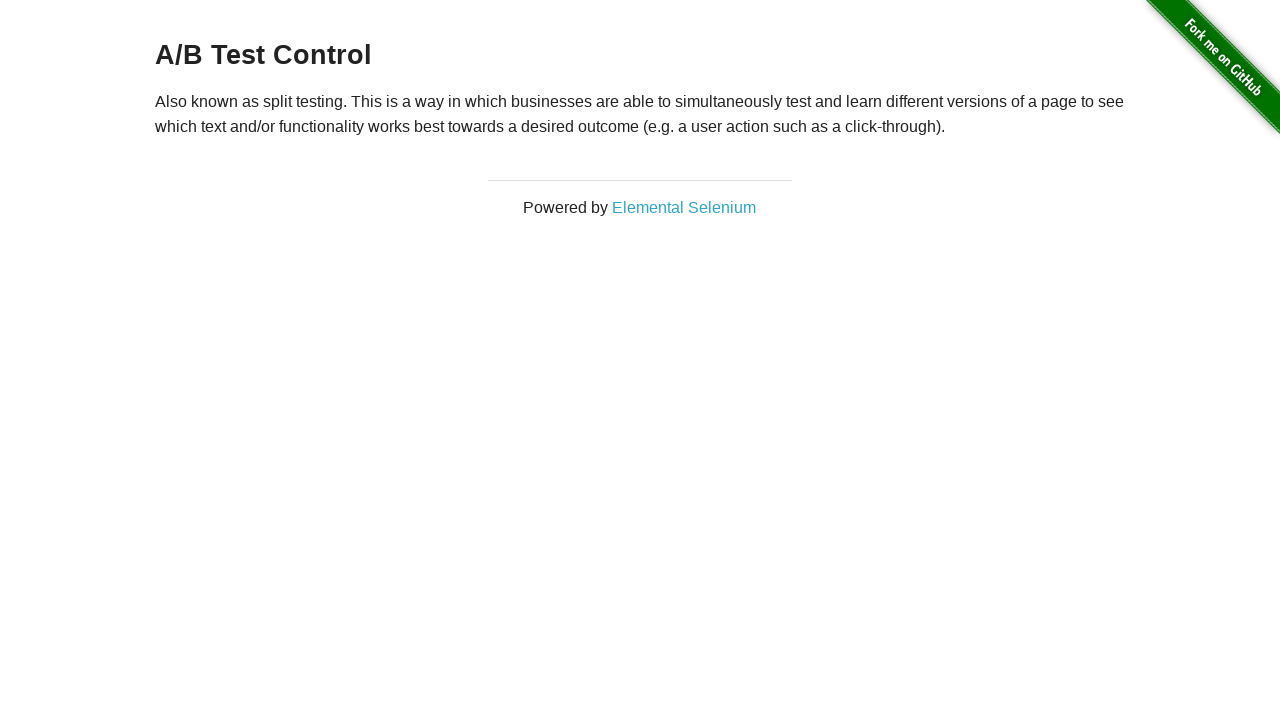

Retrieved heading text content
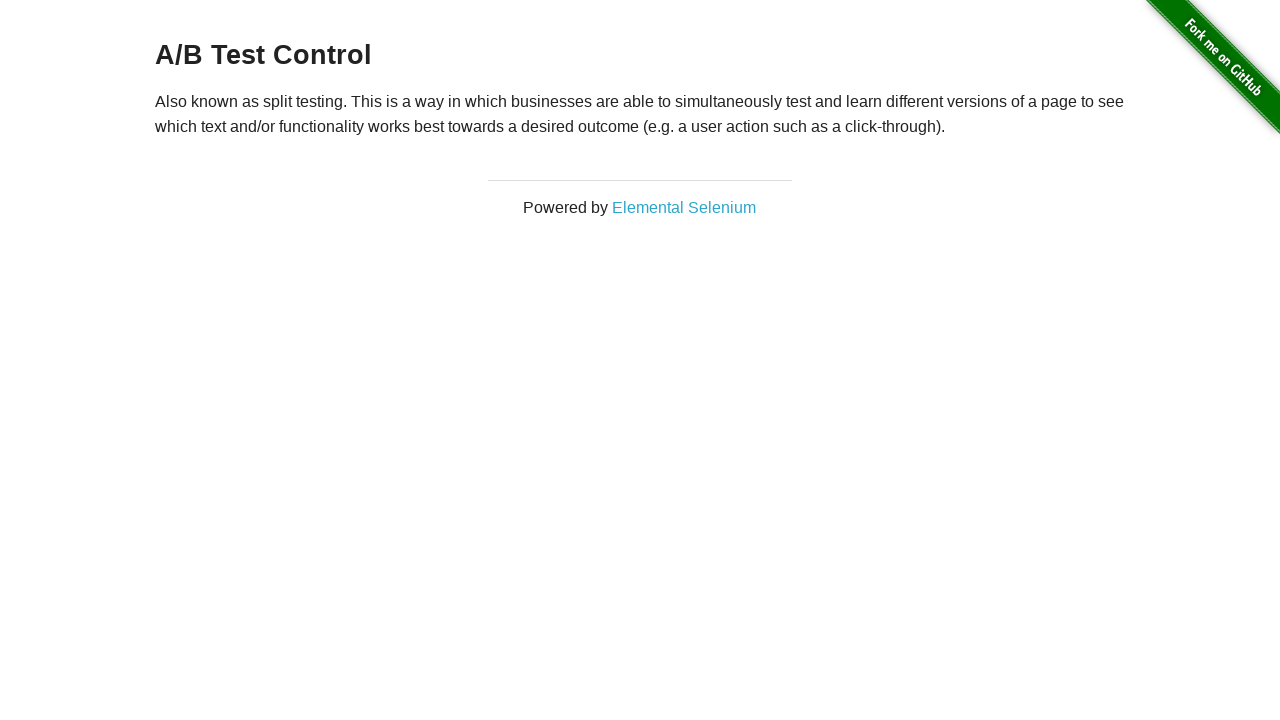

Verified heading starts with 'A/B Test'
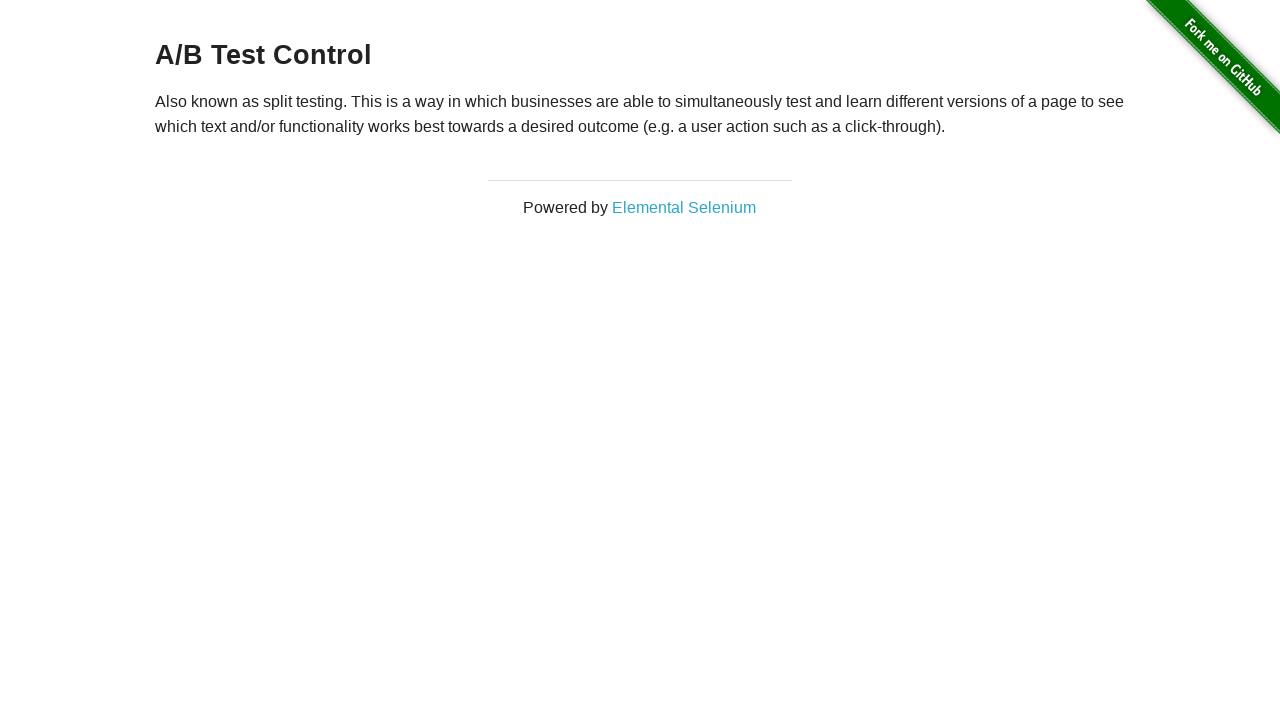

Added optimizelyOptOut cookie with value 'true'
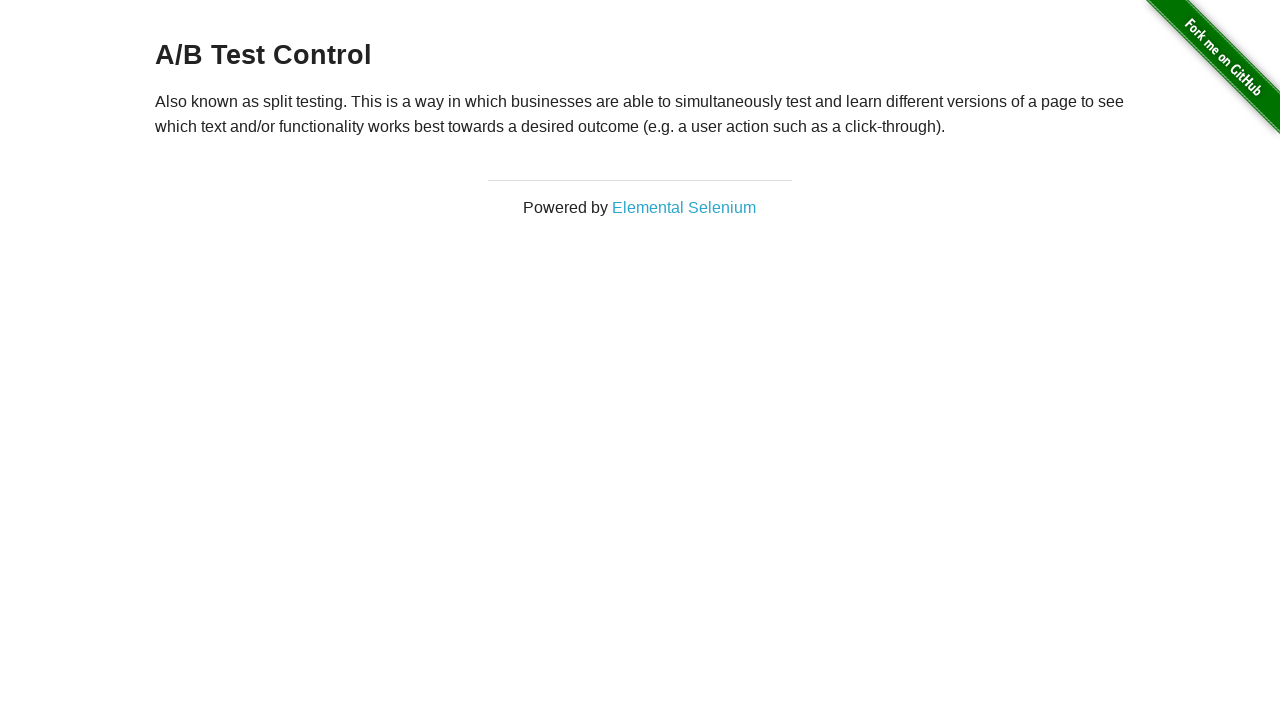

Reloaded page after adding opt-out cookie
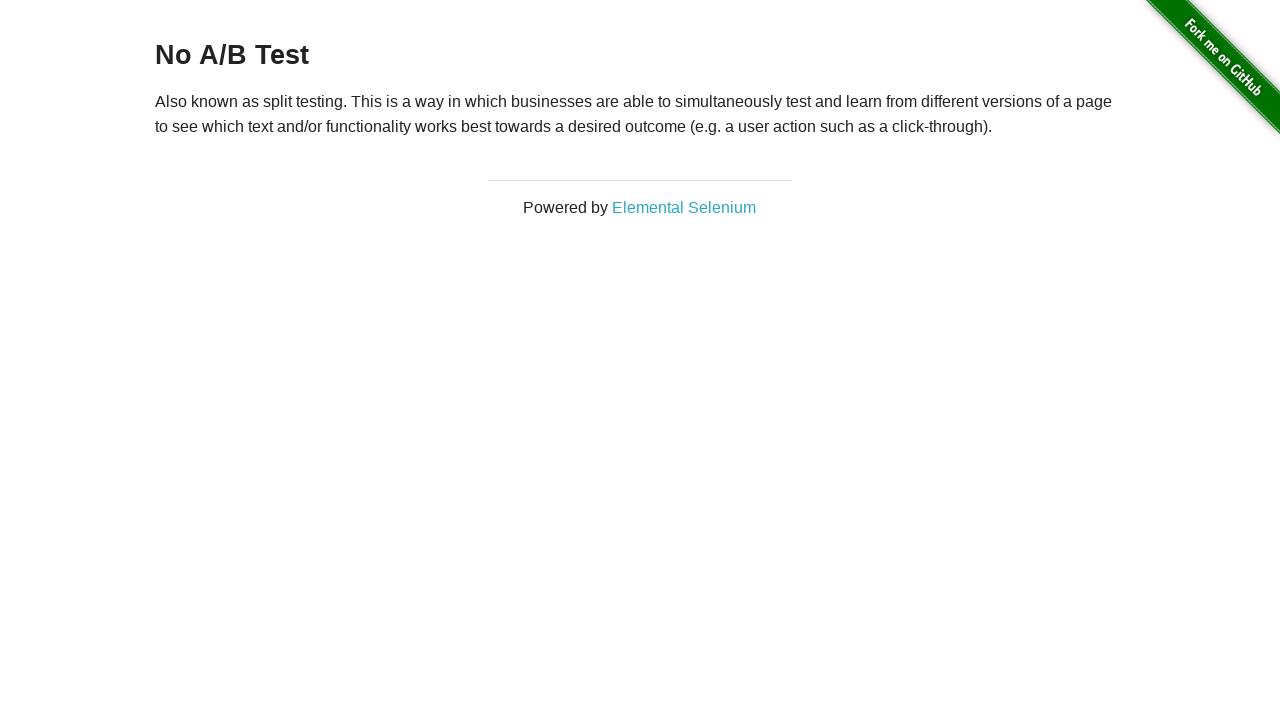

Retrieved heading text after page reload
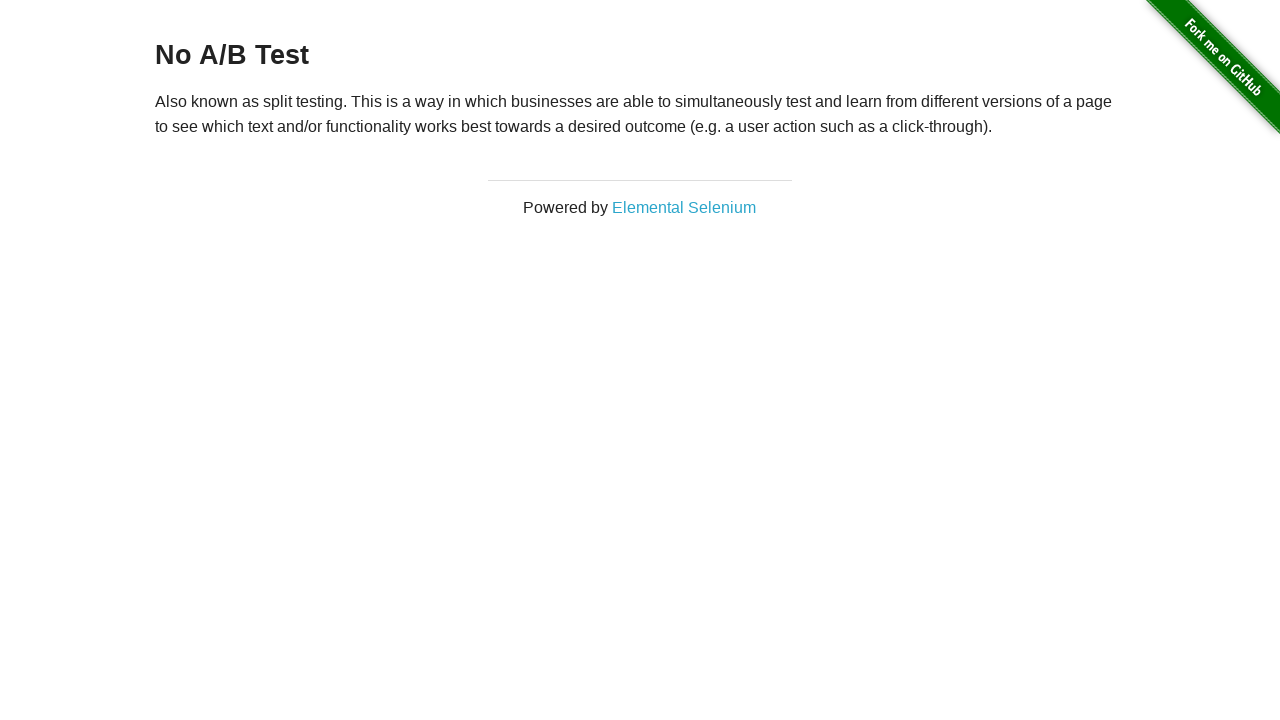

Verified heading text is 'No A/B Test', confirming A/B test opt-out
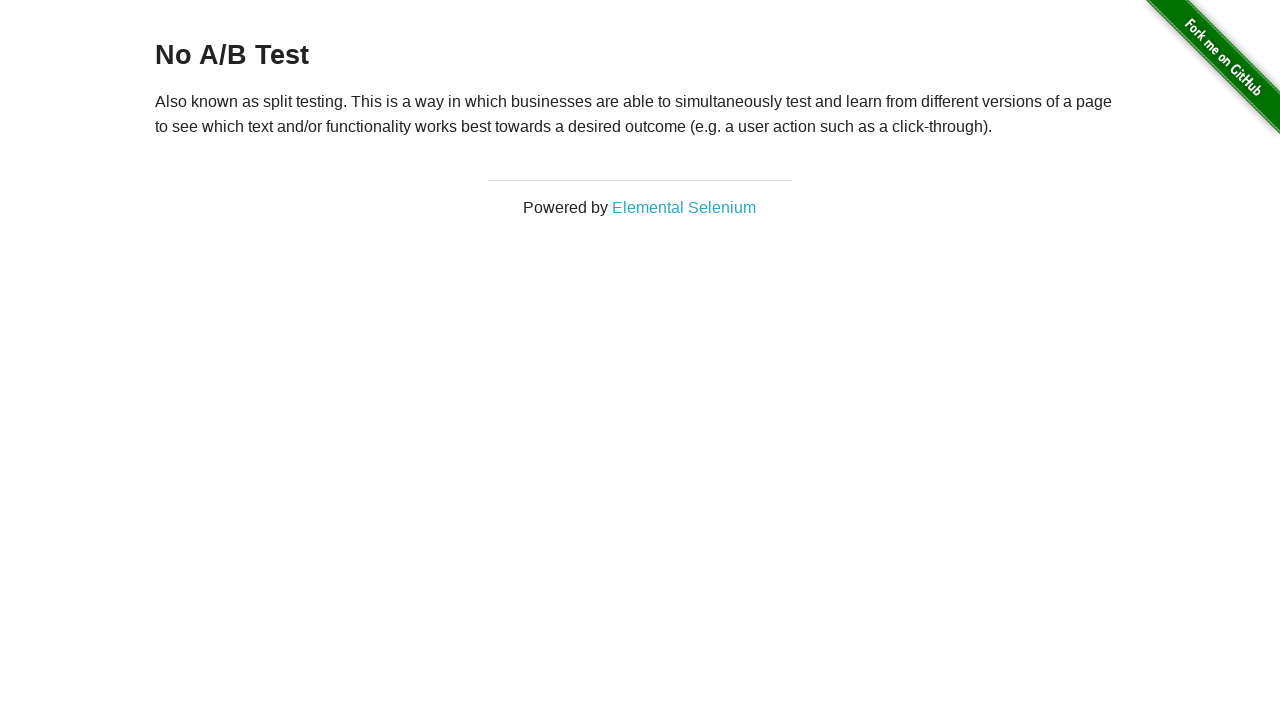

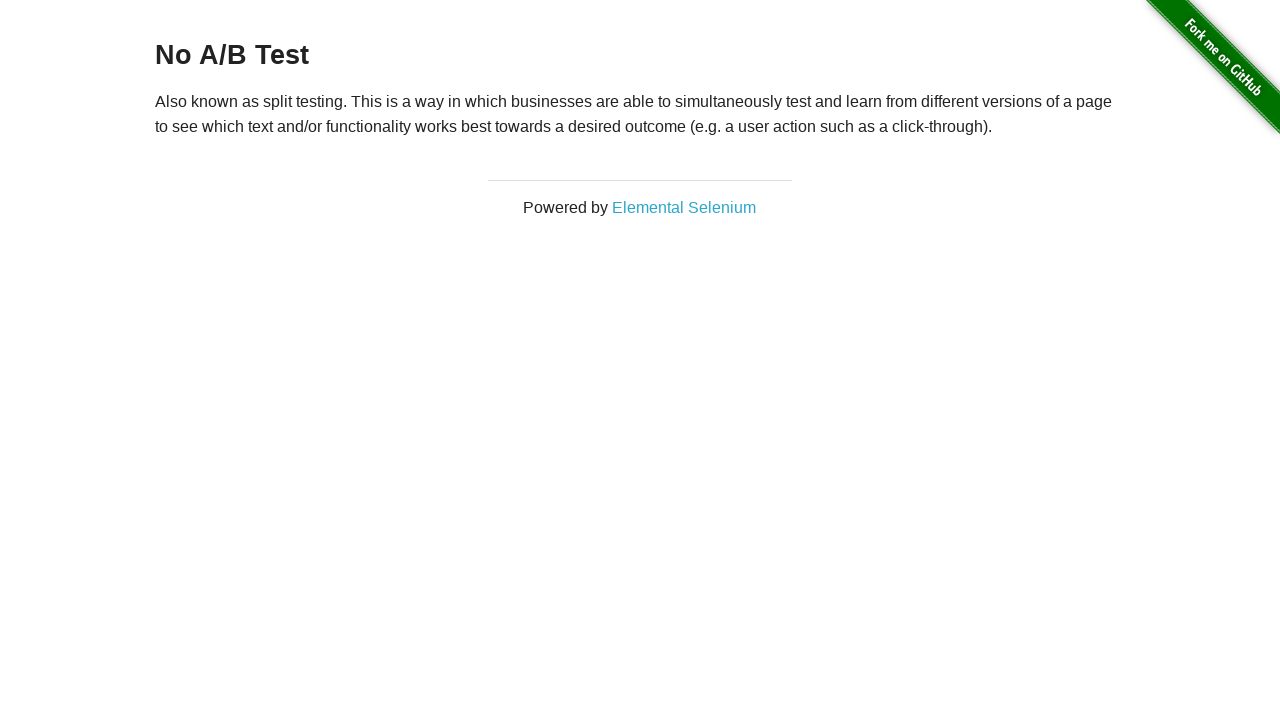